Opens a GitHub repository page and verifies that the issues tab is visible, using step-based logging.

Starting URL: https://github.com/Anth0nySt/AllureReports

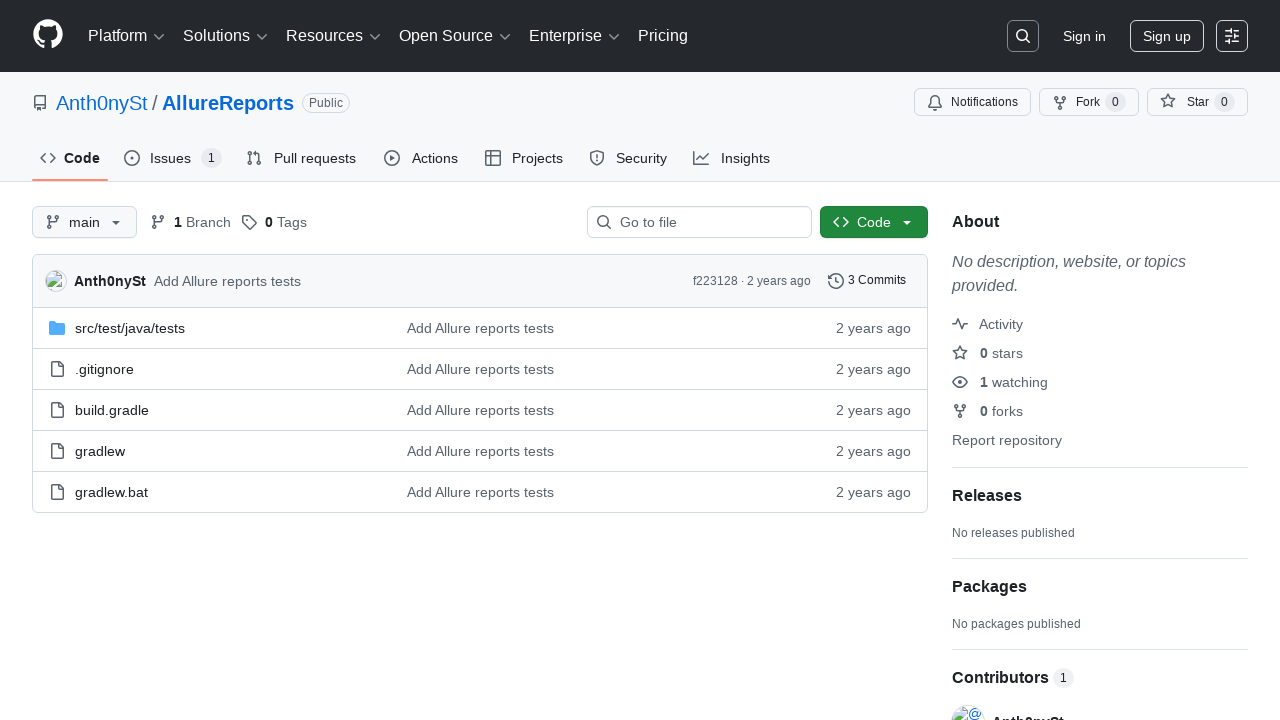

Navigated to GitHub repository page at https://github.com/Anth0nySt/AllureReports
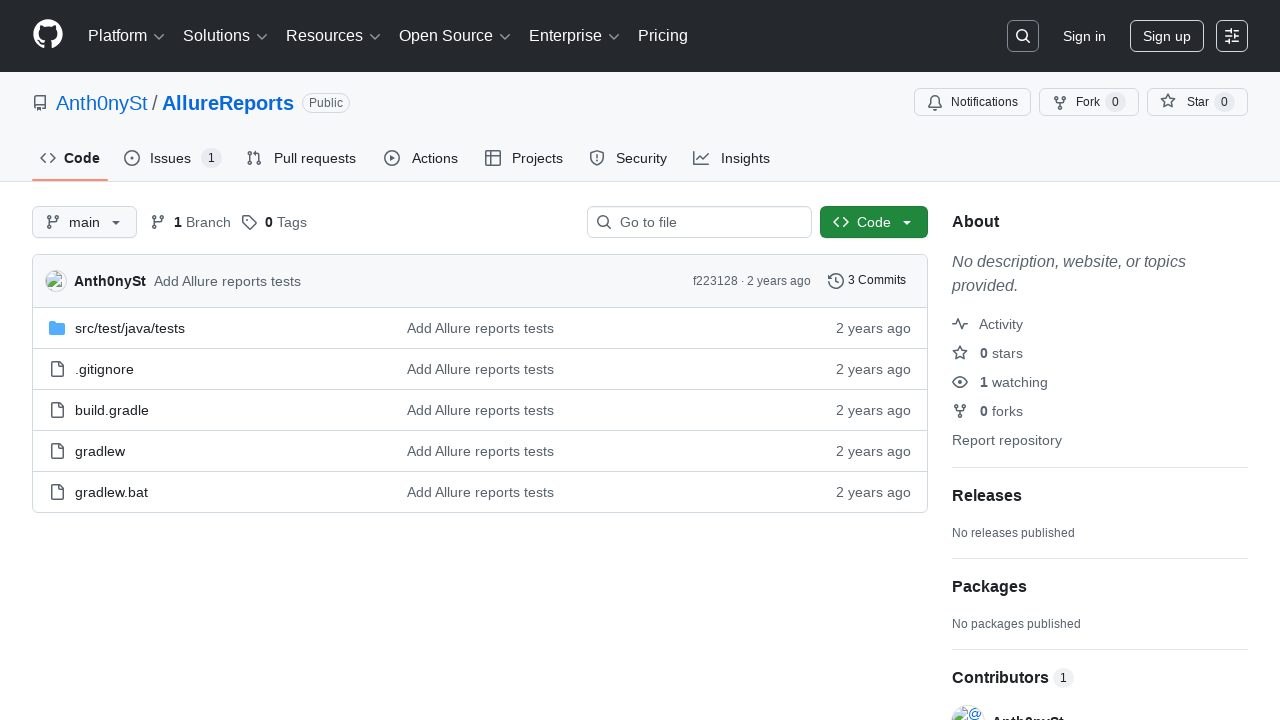

Issues tab is now visible on the repository page
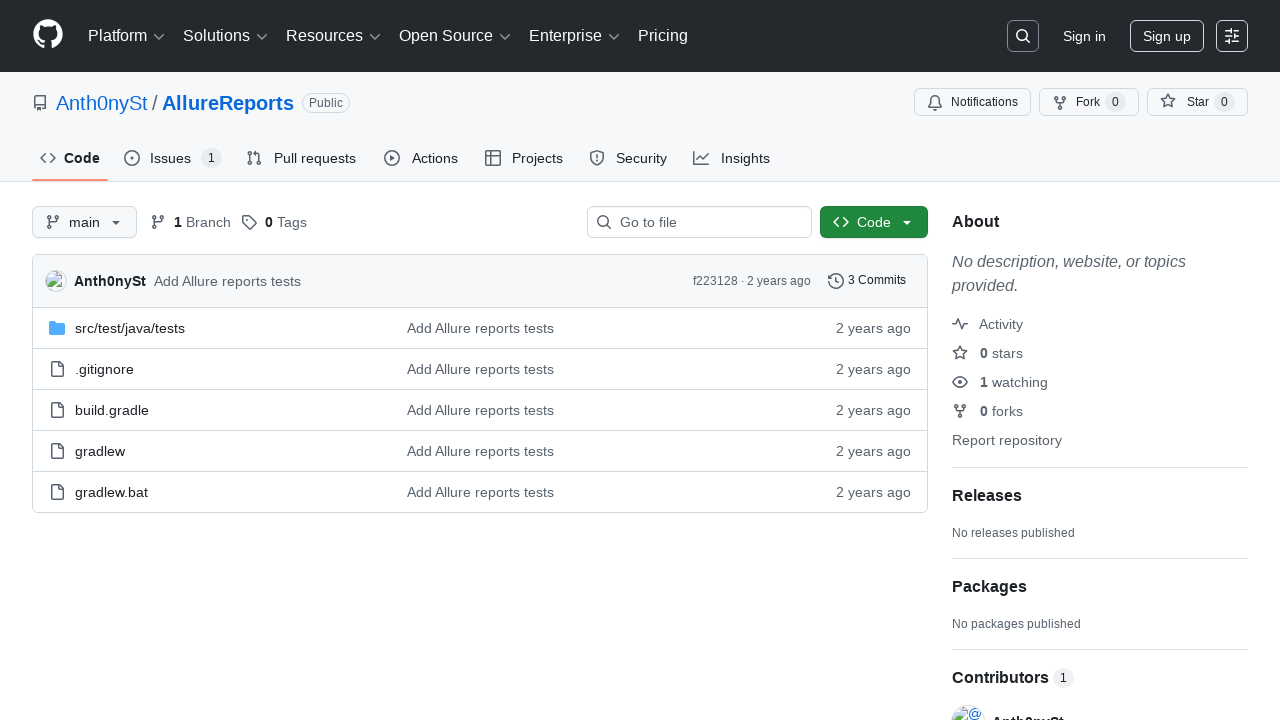

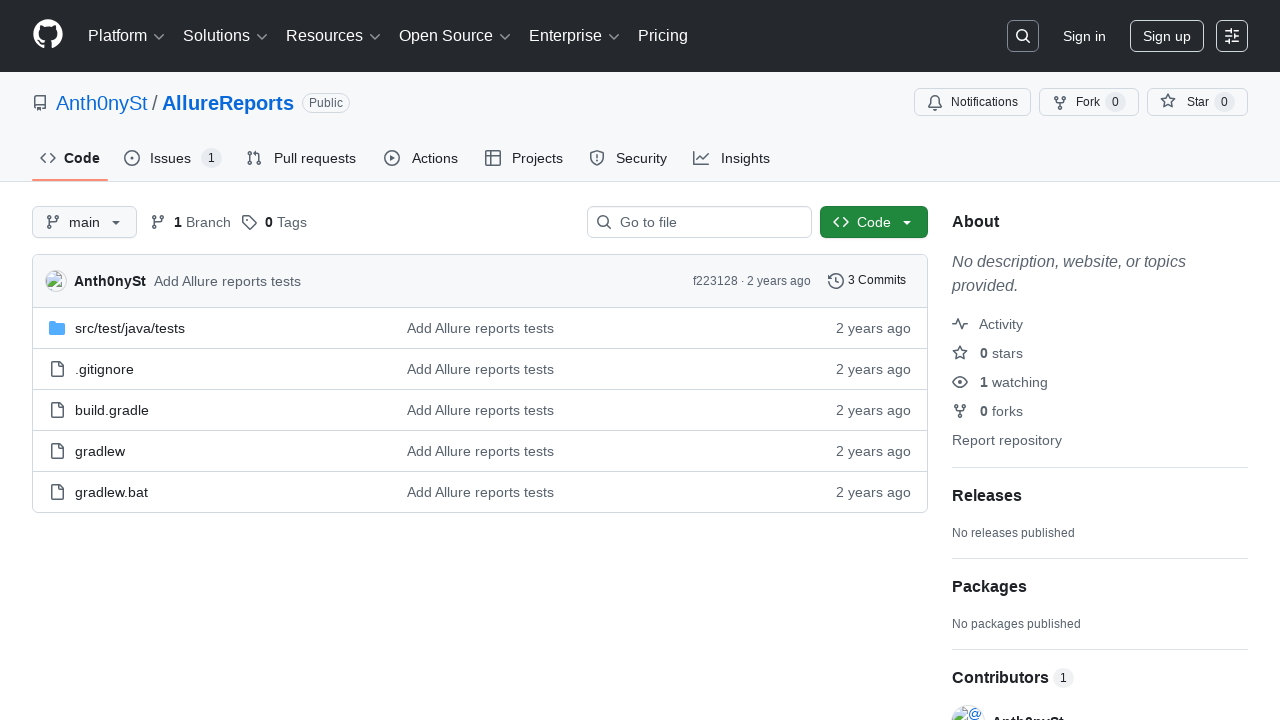